Tests dynamic content handling by removing a checkbox and enabling/disabling an input field on a demo page

Starting URL: https://the-internet.herokuapp.com/dynamic_controls

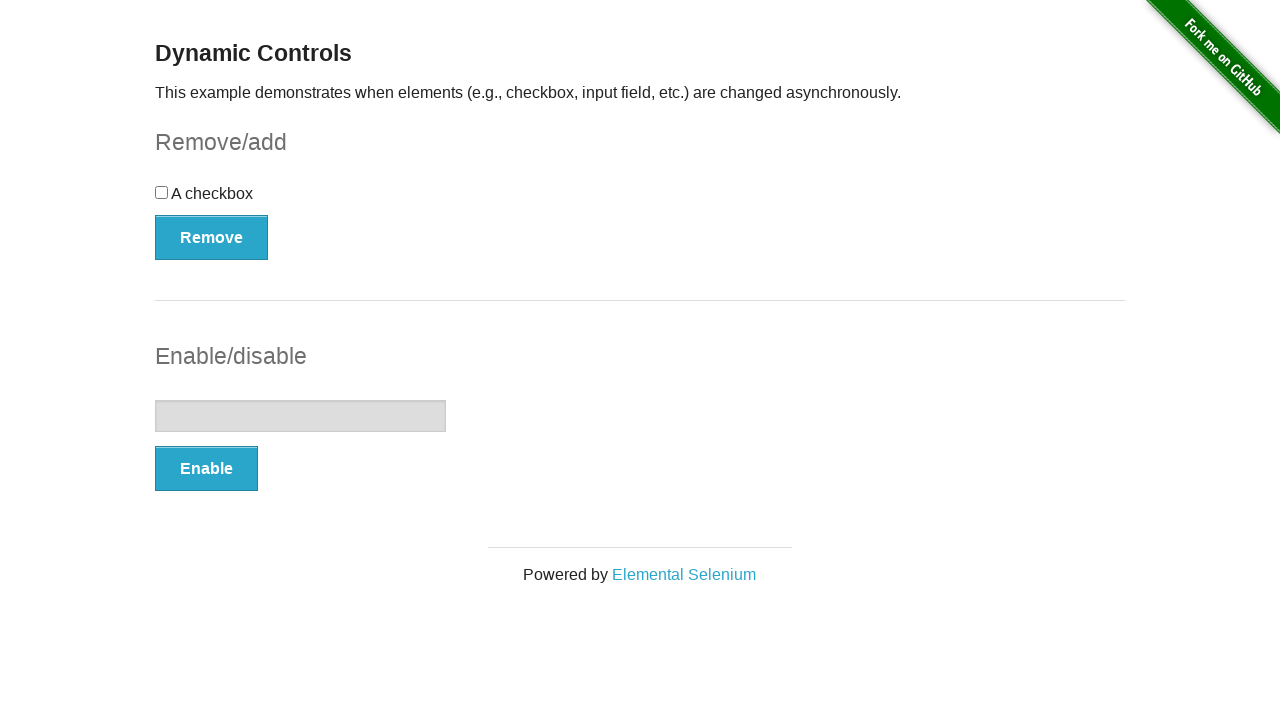

Checked if checkbox is initially visible
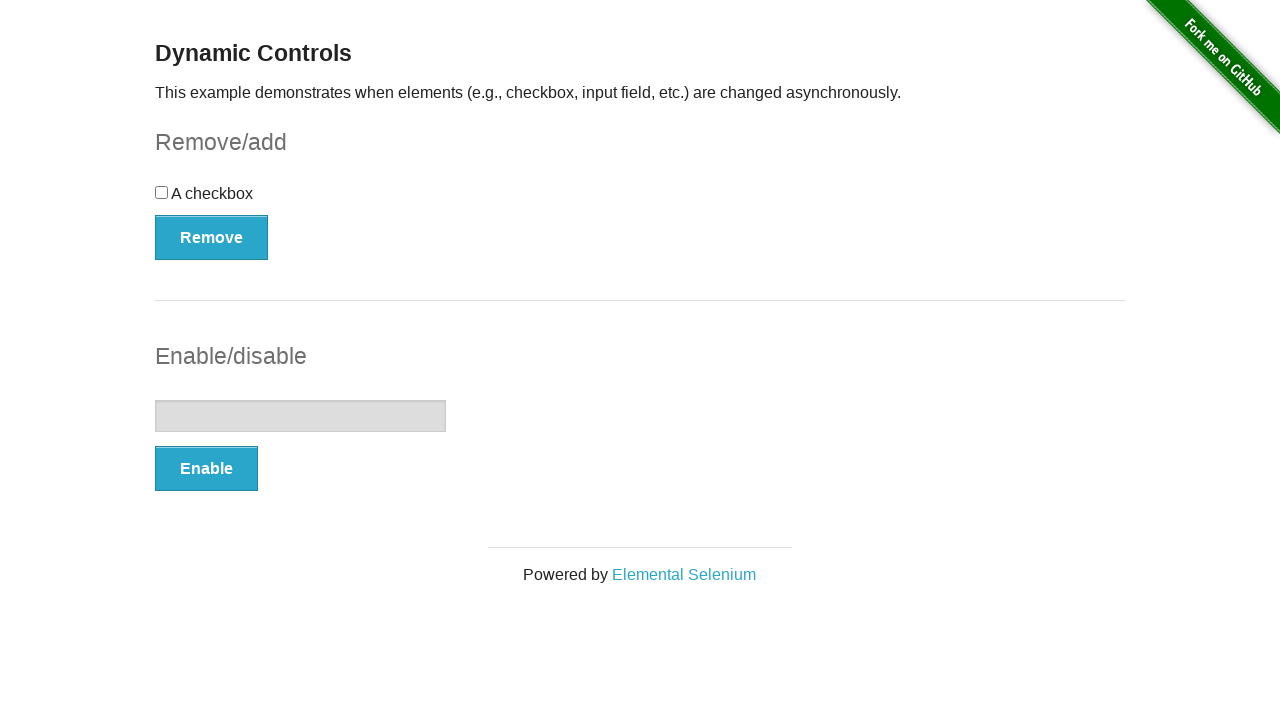

Clicked remove button to remove checkbox at (212, 237) on #checkbox-example button
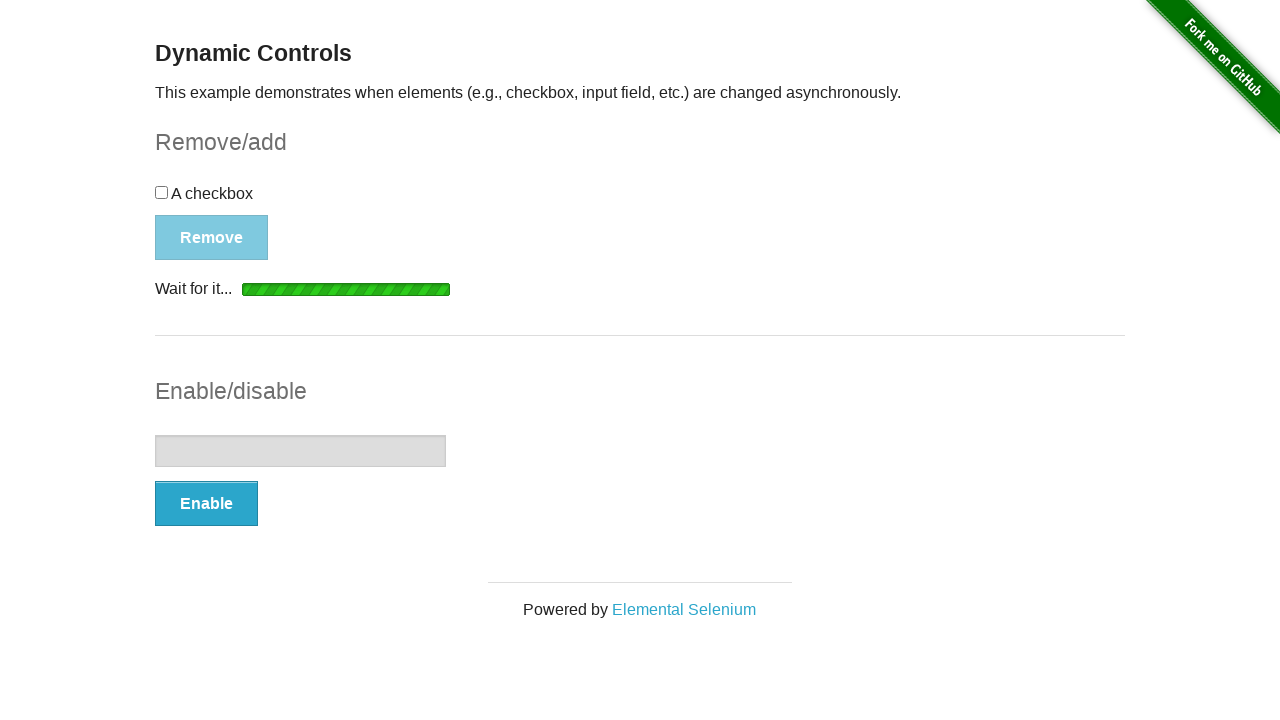

Waited for checkbox to be hidden
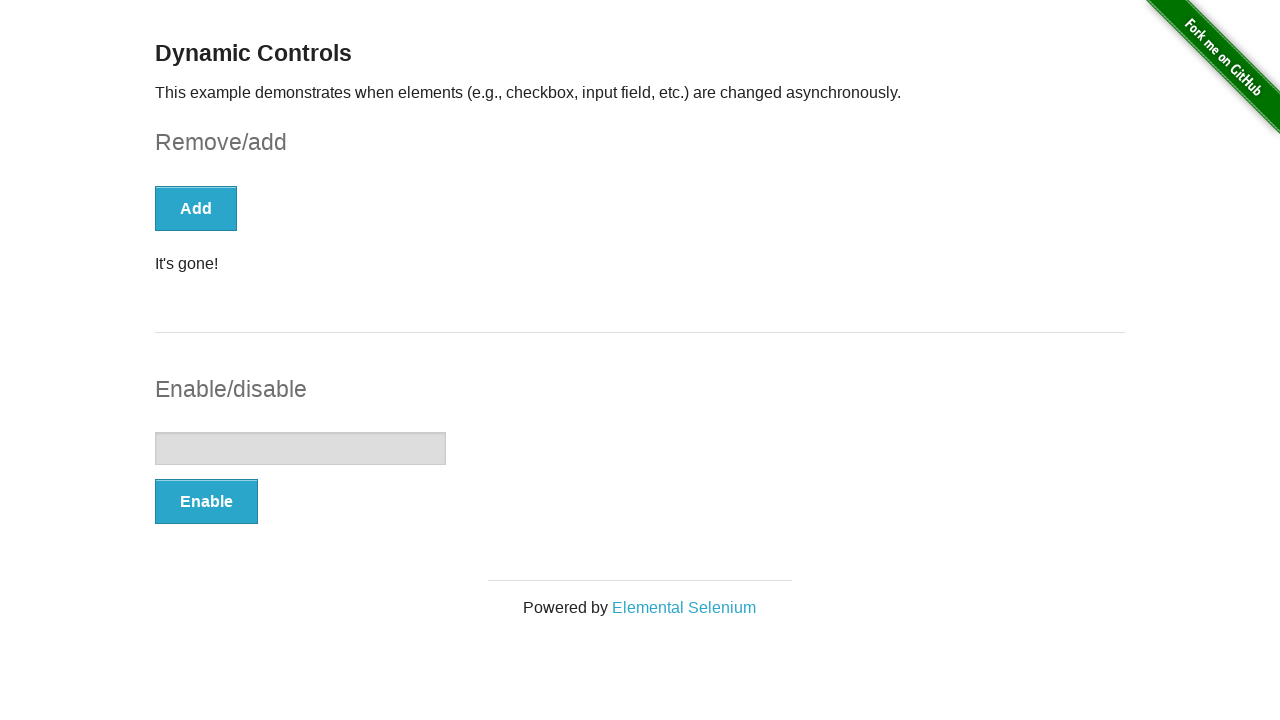

Verified that checkbox was removed from DOM
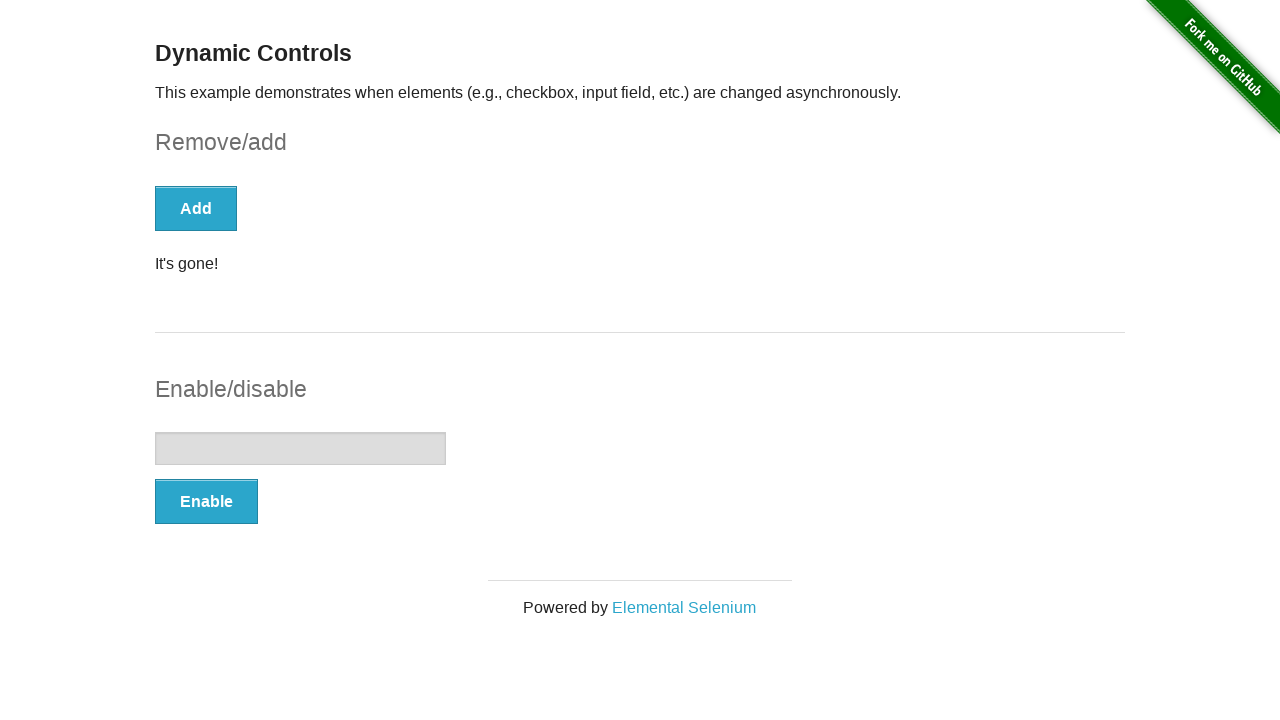

Checked if input field is initially enabled
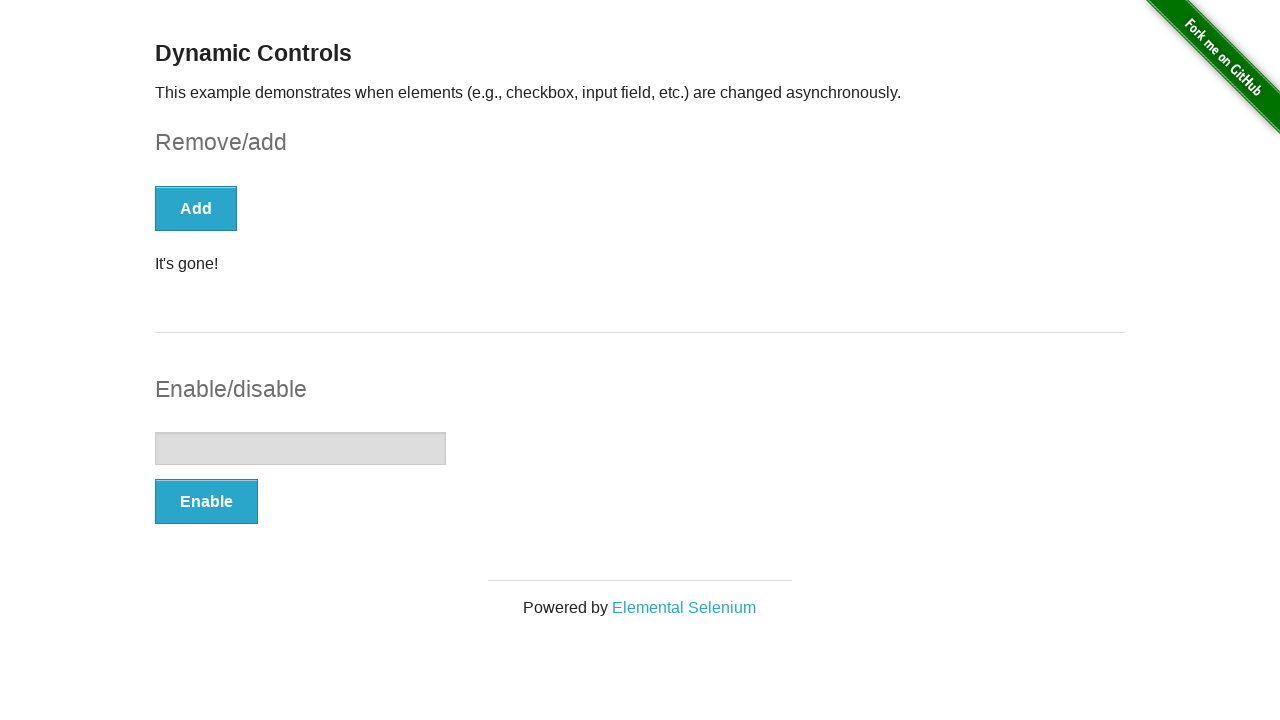

Clicked enable button for input field at (206, 501) on #input-example button
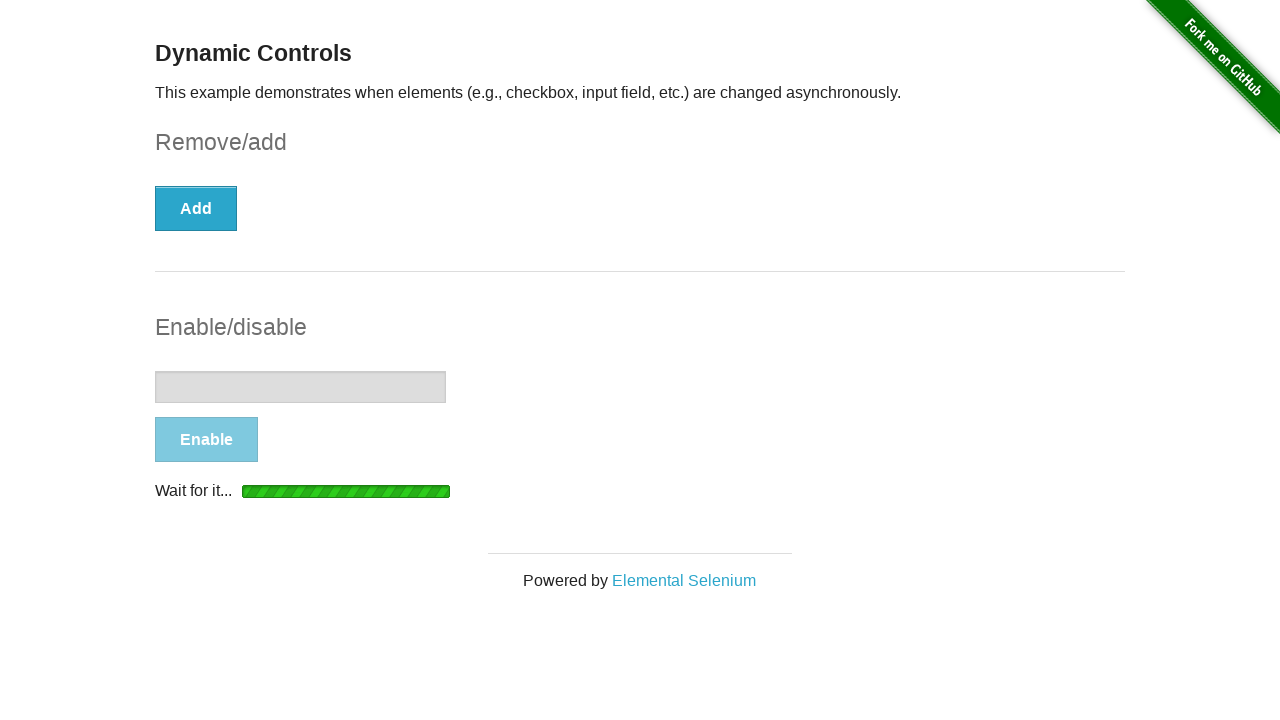

Waited for button text to change to 'Disable'
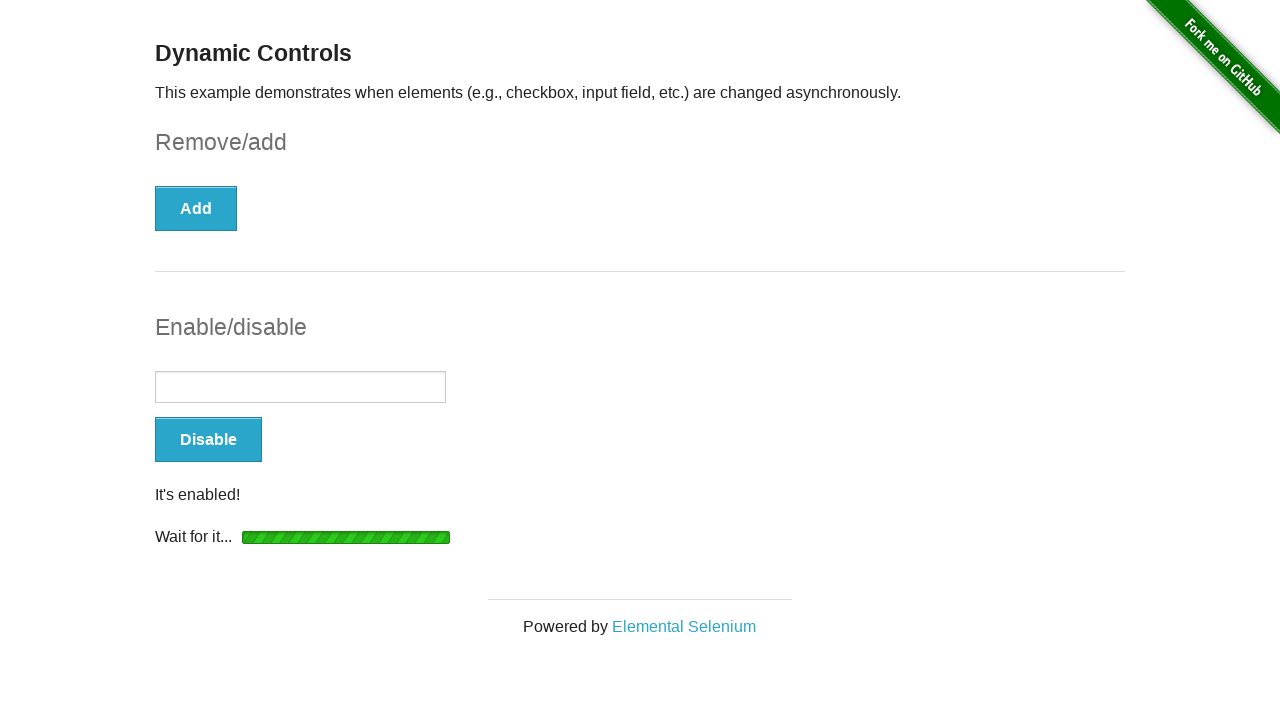

Verified that input field is now enabled
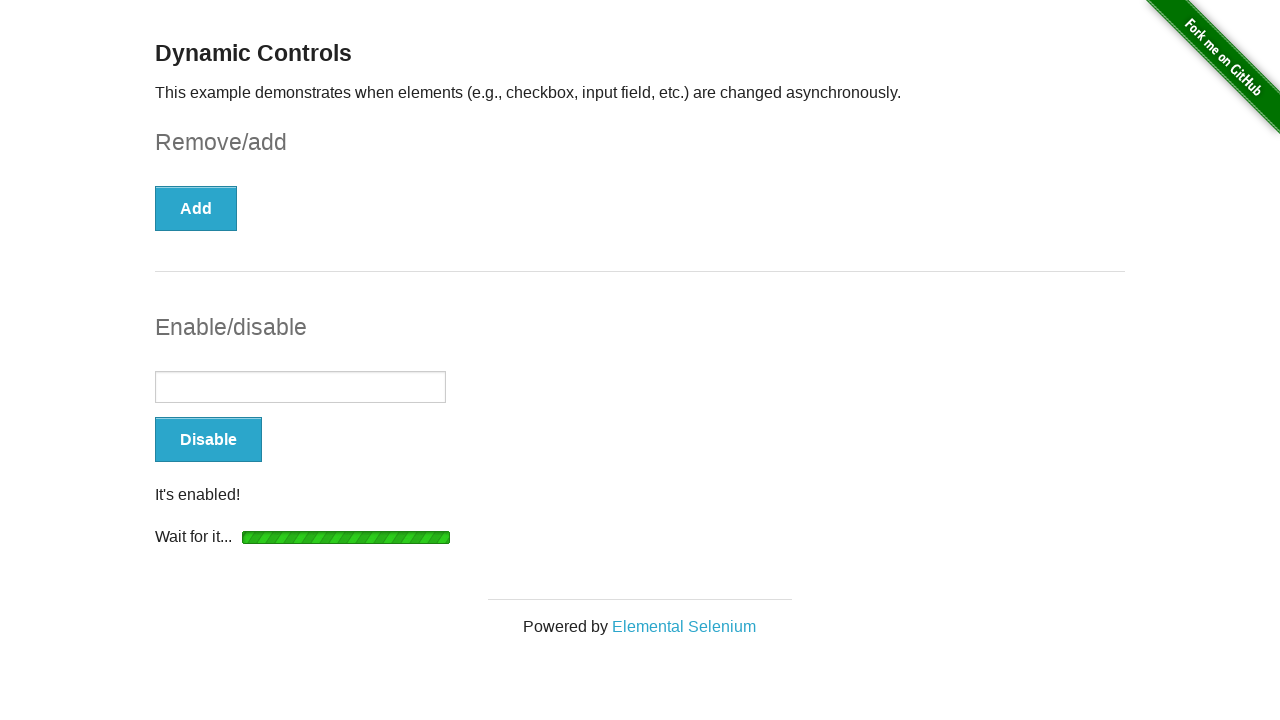

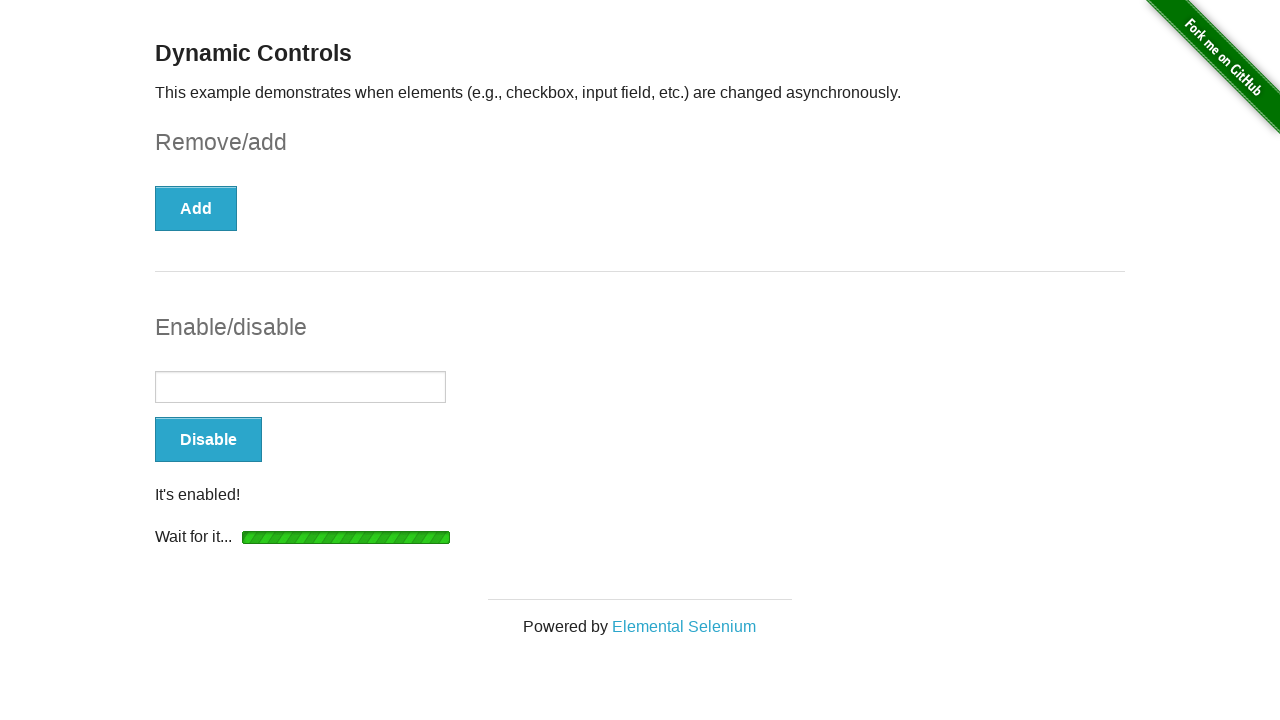